Tests radio button and checkbox selection states by clicking and verifying selection

Starting URL: https://automationfc.github.io/basic-form/index.html

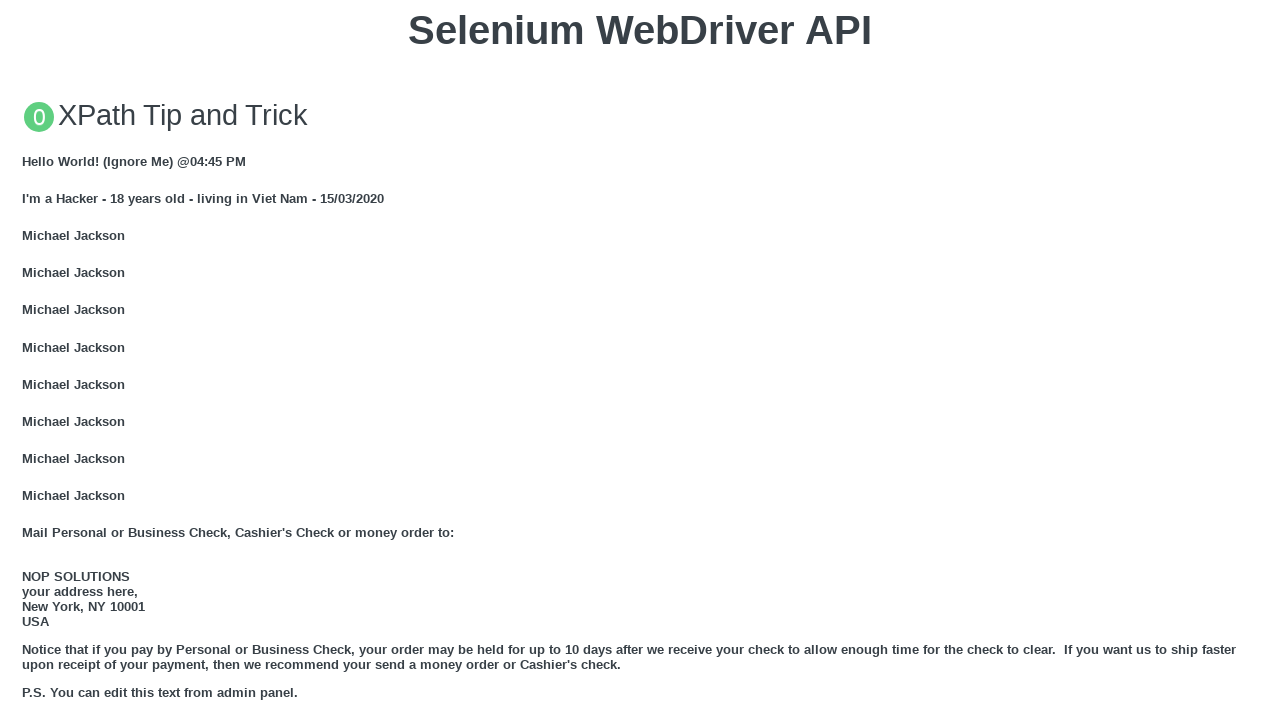

Clicked Under 18 radio button to select it at (28, 360) on xpath=//input[@id='under_18']
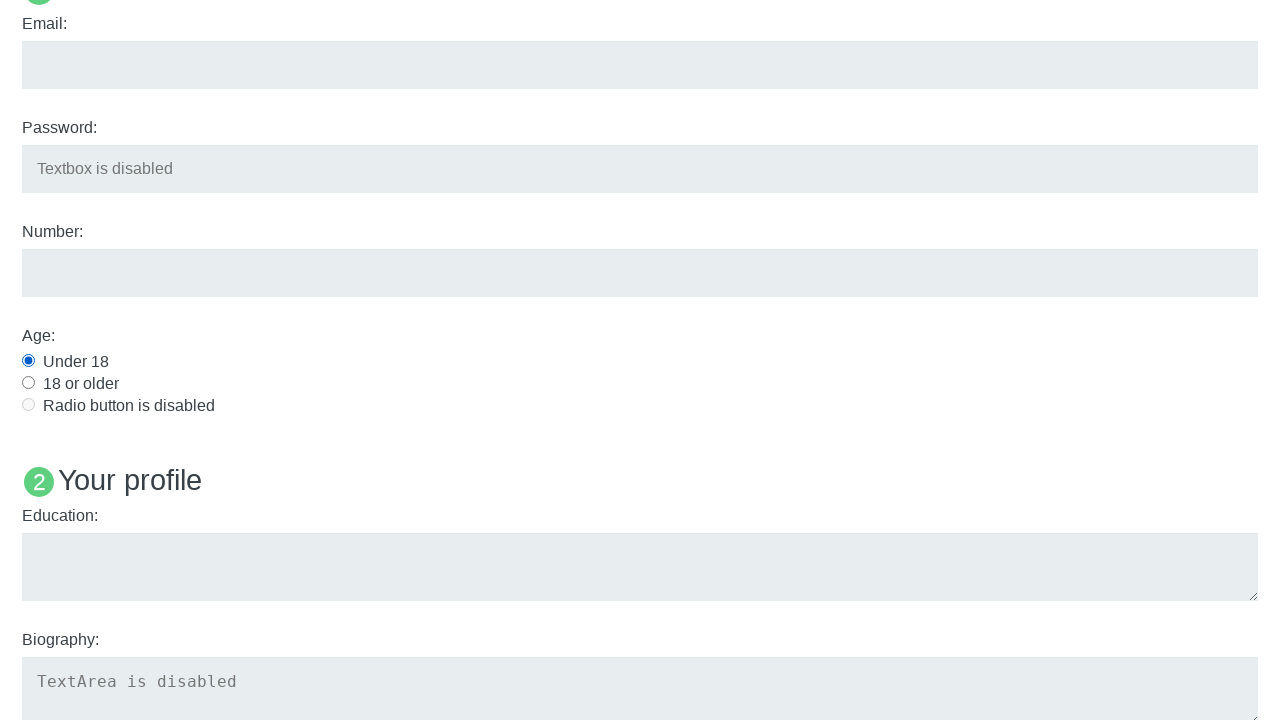

Clicked Java checkbox to select it at (28, 361) on input#java
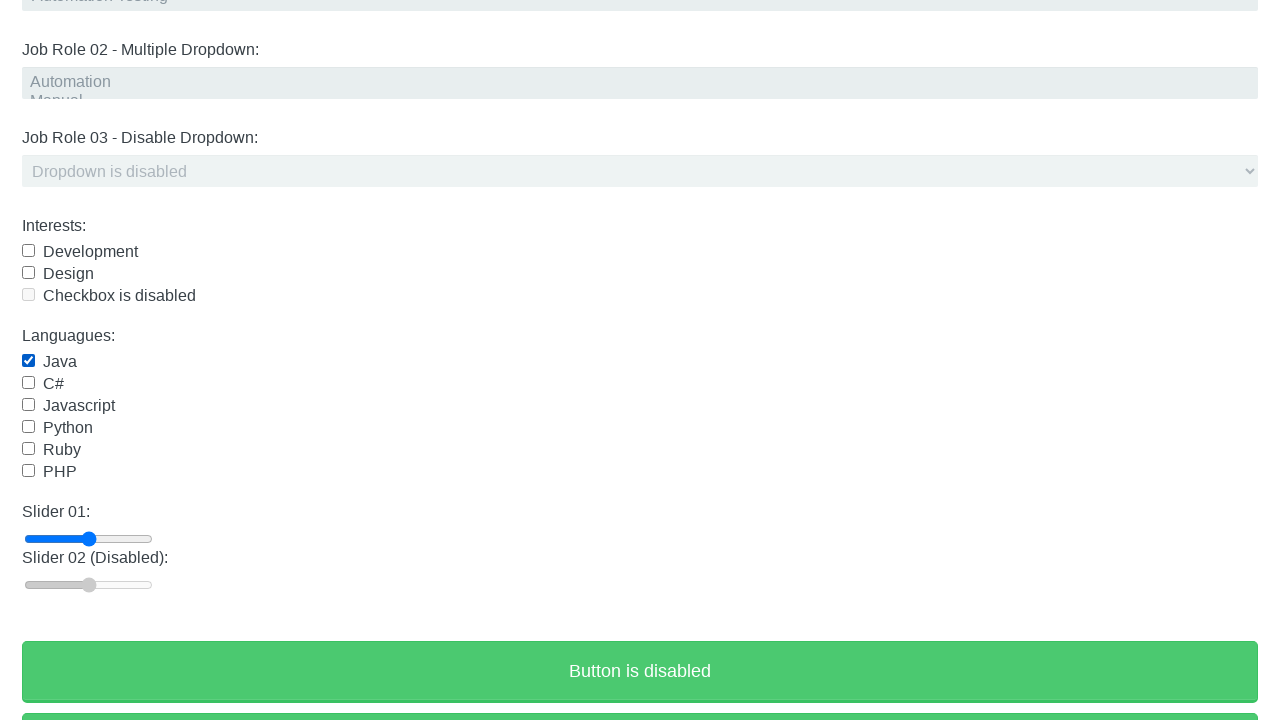

Clicked Under 18 radio button again to attempt deselection at (28, 360) on xpath=//input[@id='under_18']
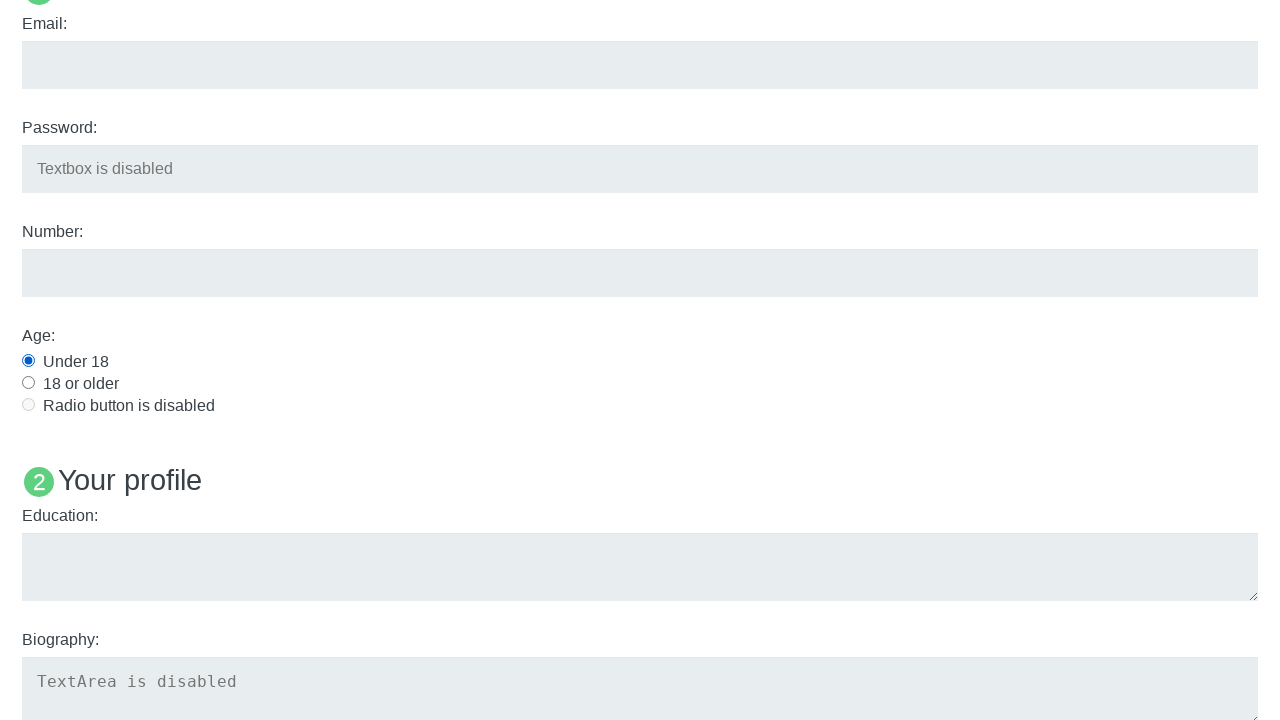

Clicked Java checkbox again to deselect it at (28, 361) on input#java
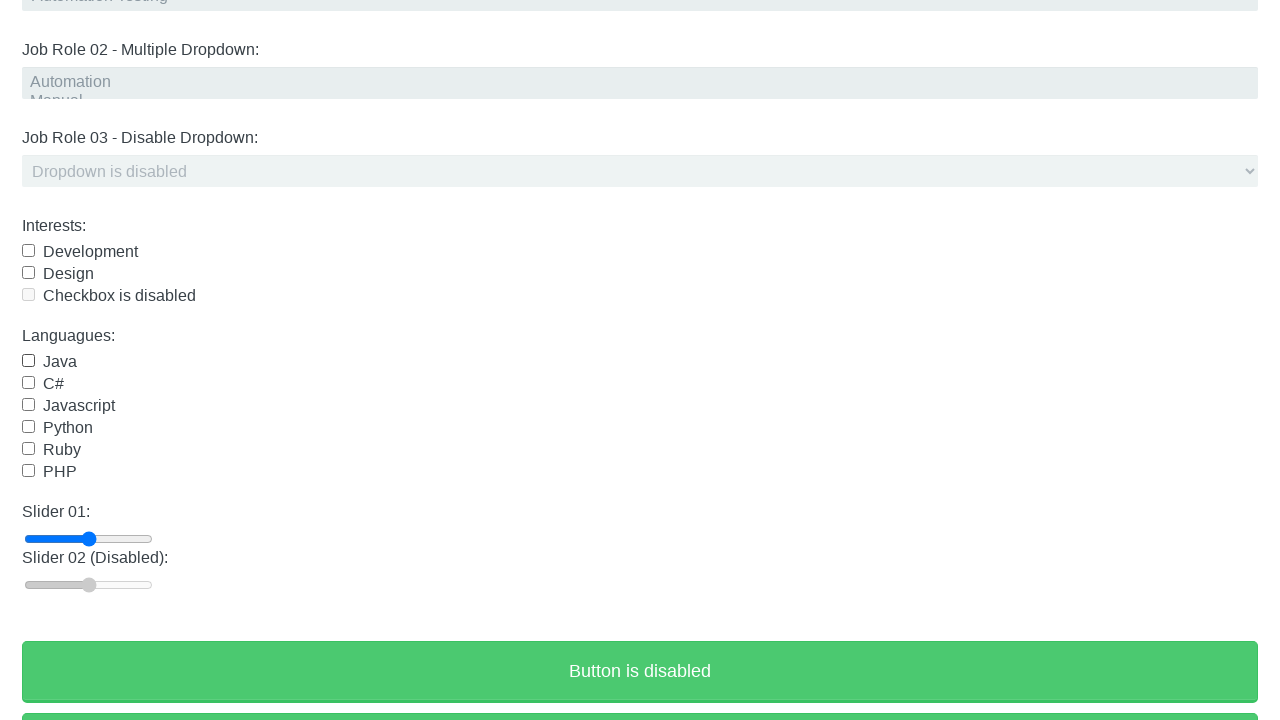

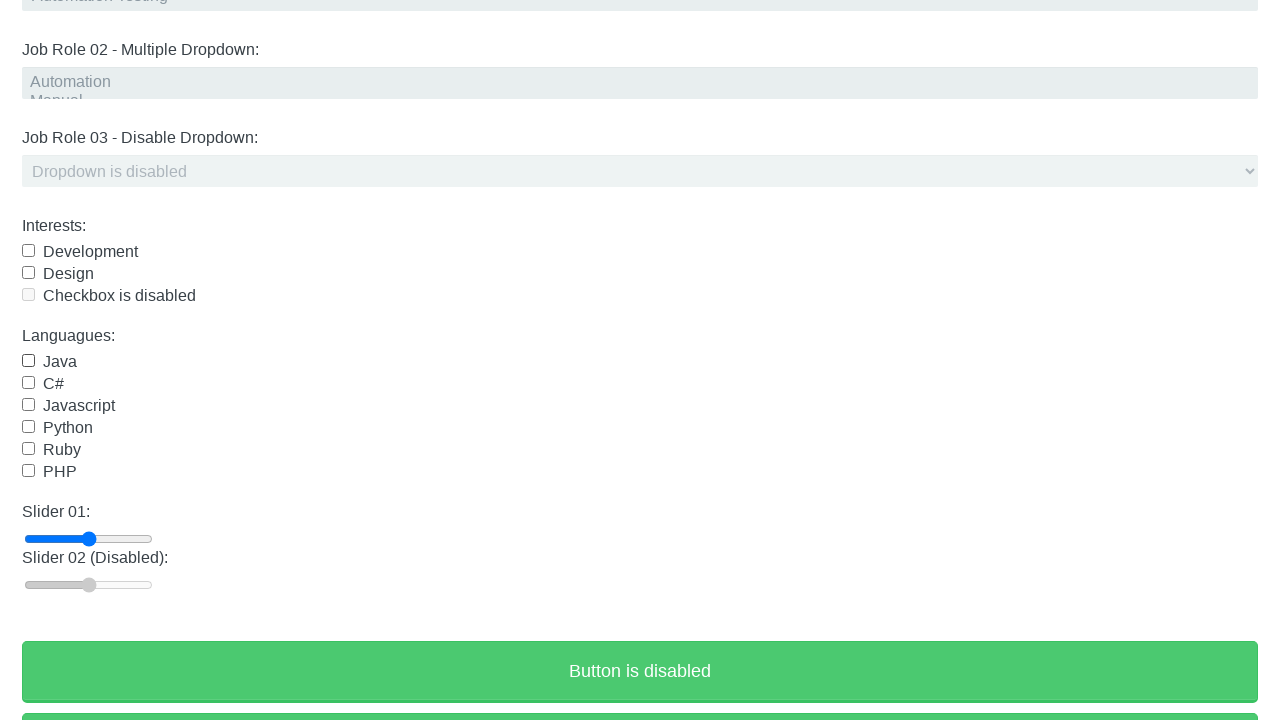